Tests that the OK button is disabled until all questions (emoji, noun, adjective) are answered on the Heart Page

Starting URL: https://hkbus.app/en

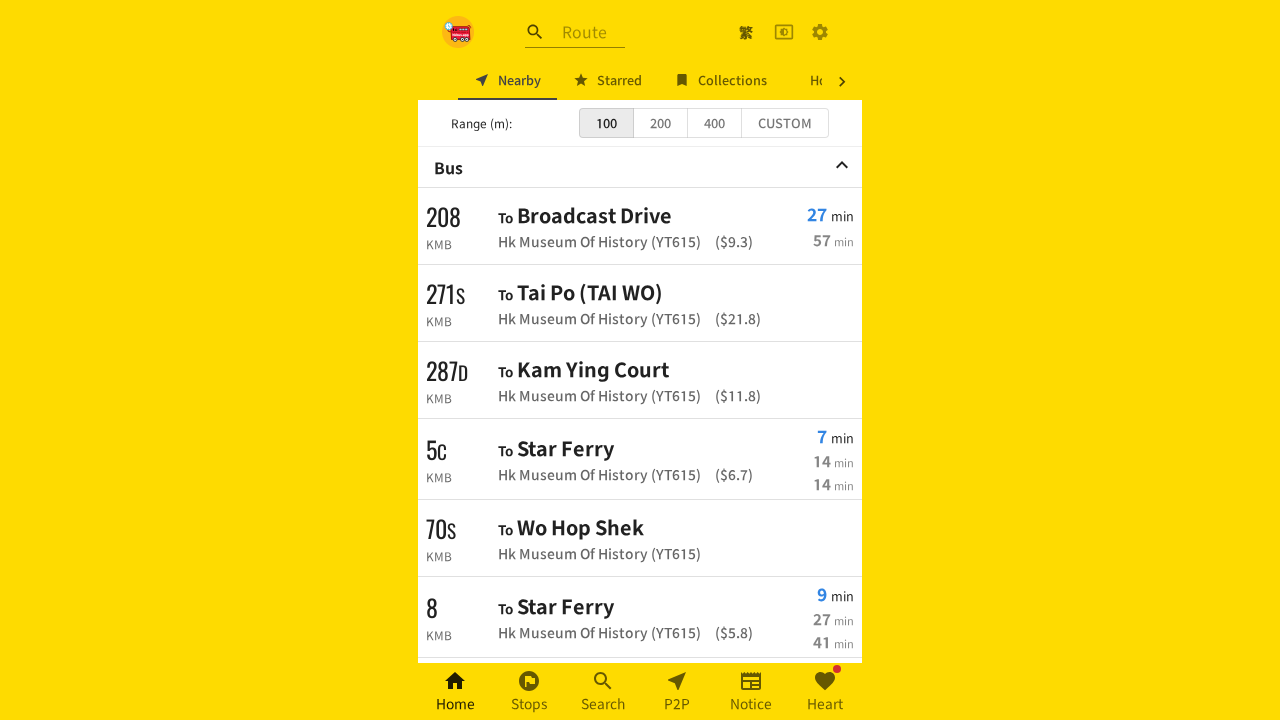

Navigated to https://hkbus.app/en
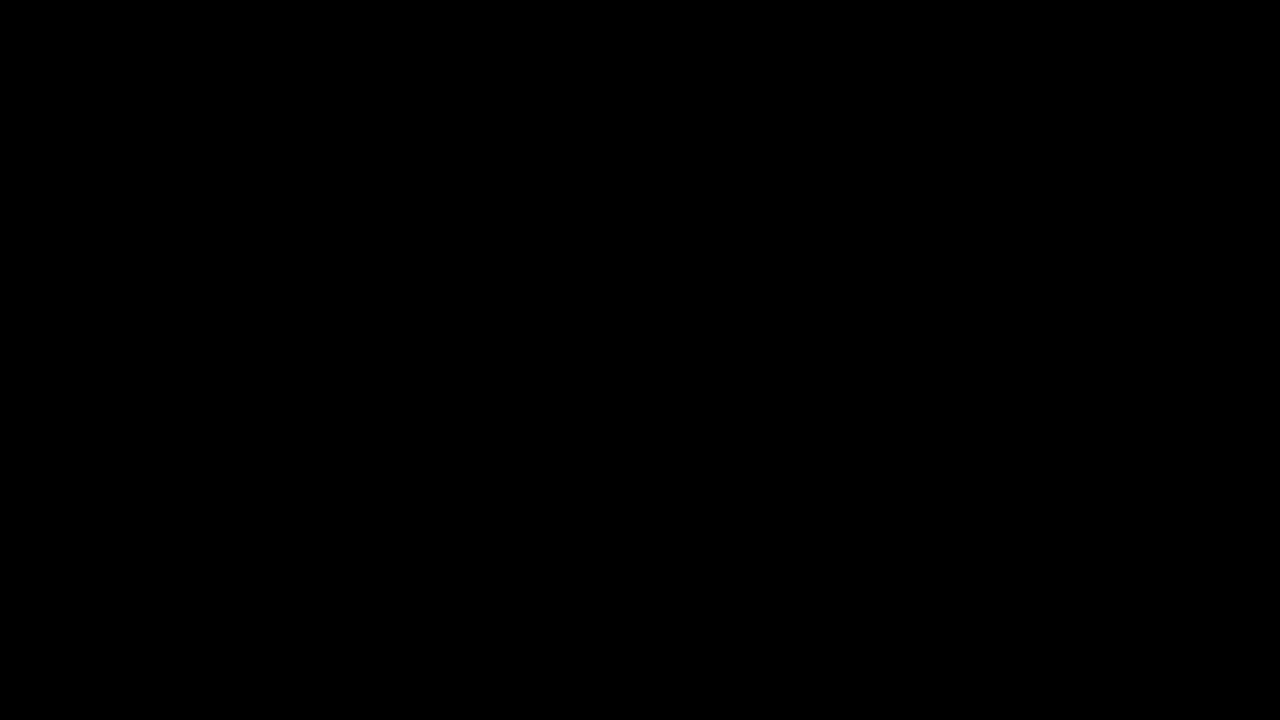

Clicked on Heart Page navigation link at (825, 692) on xpath=//*[@id='root']/div/div[3]/a[6]
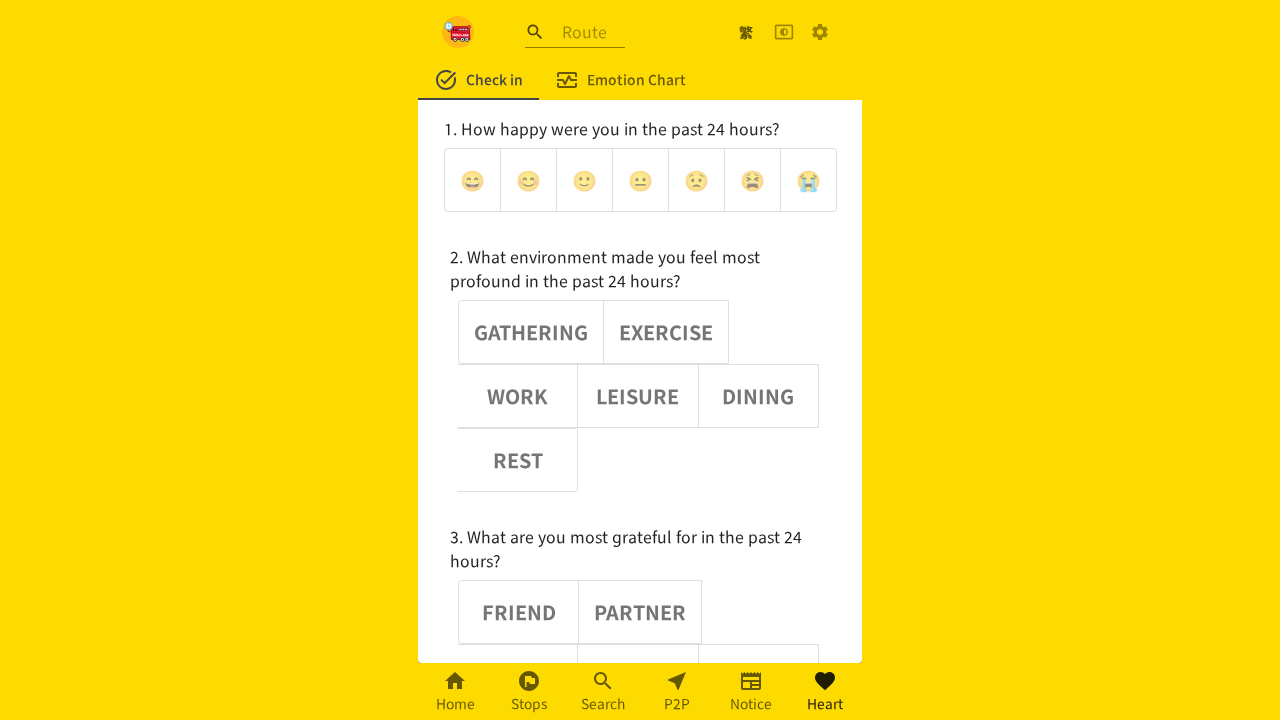

Waited 1000ms for page to load
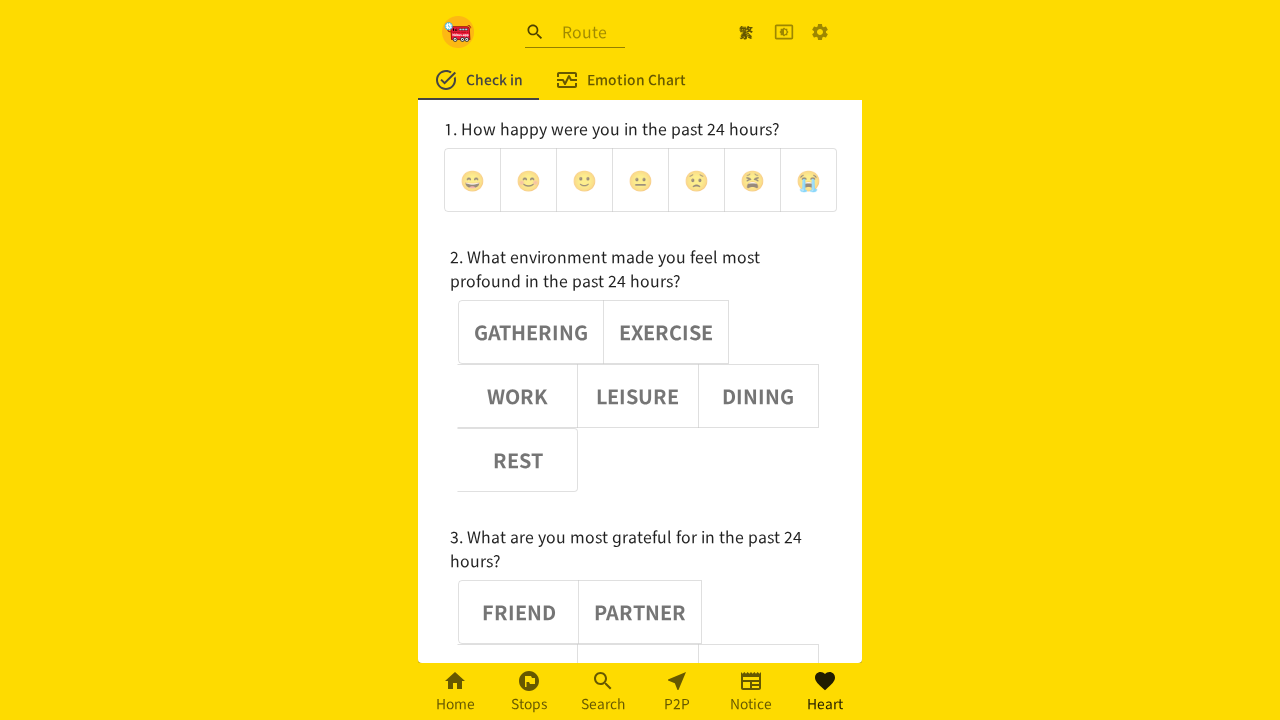

Located the three option groups (emoji, noun, adjective)
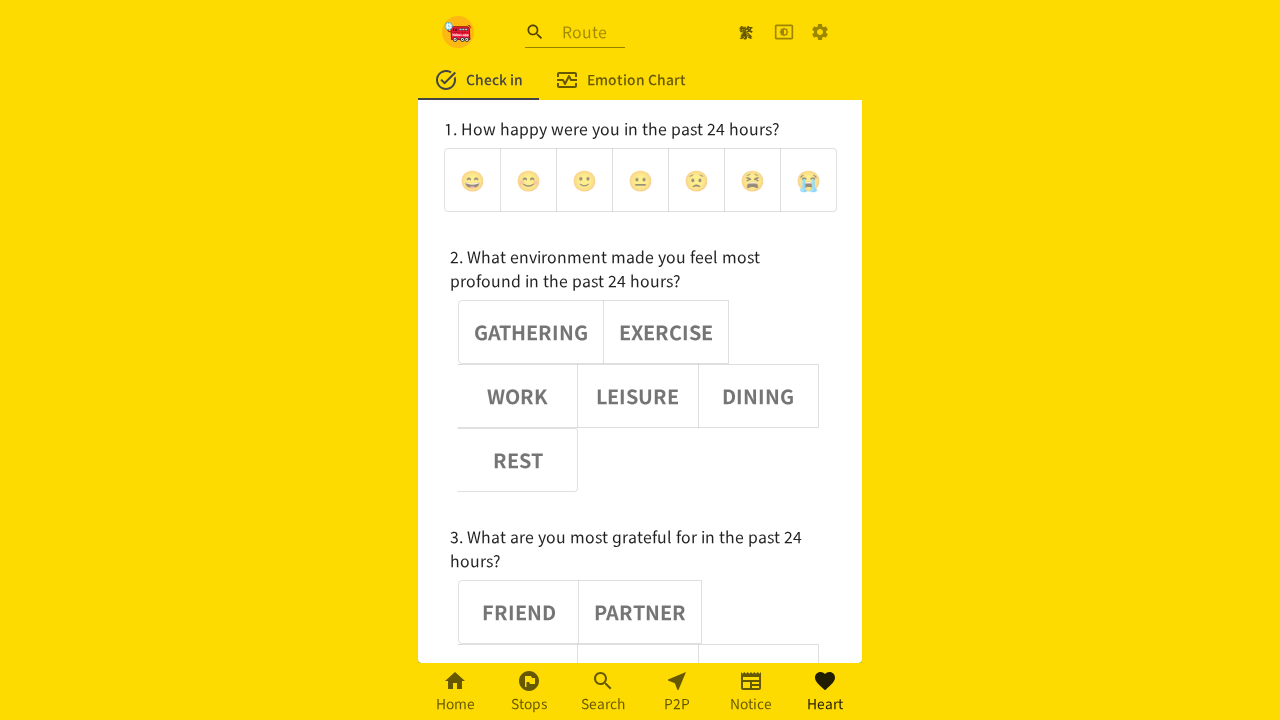

Located buttons for each option group
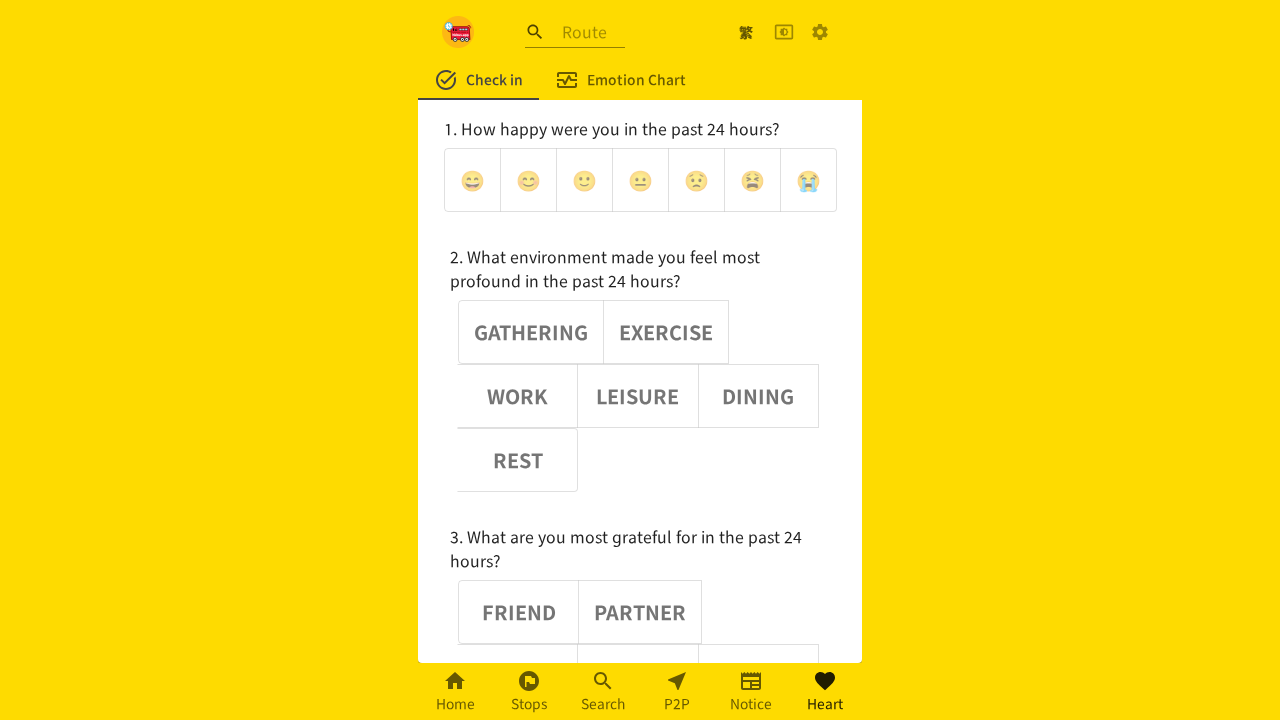

Located OK button
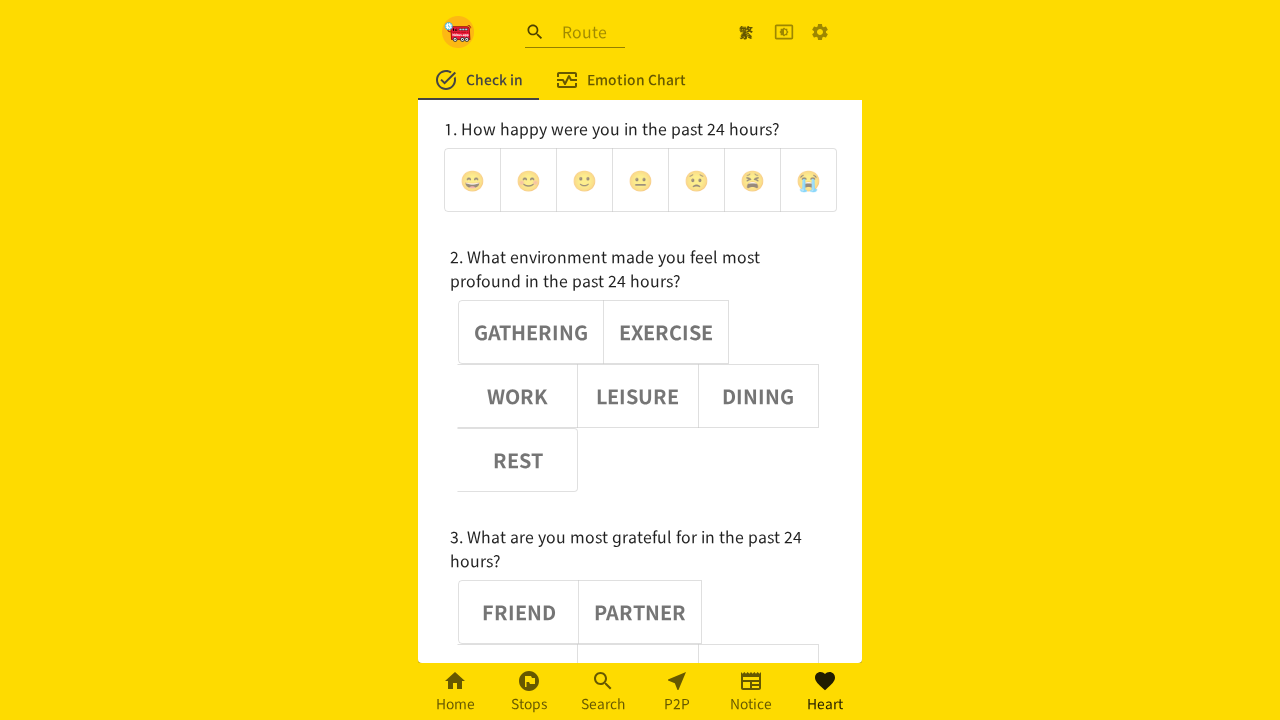

Verified OK button is disabled with no questions answered
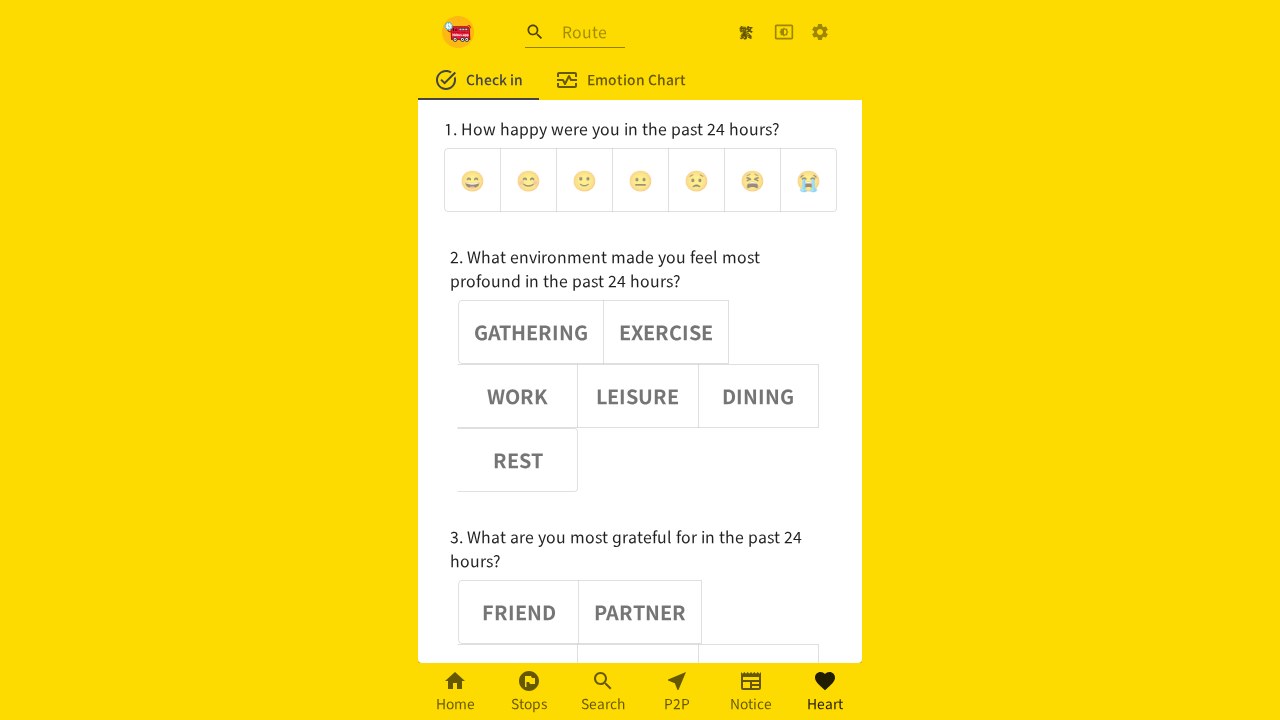

Waited 2000ms
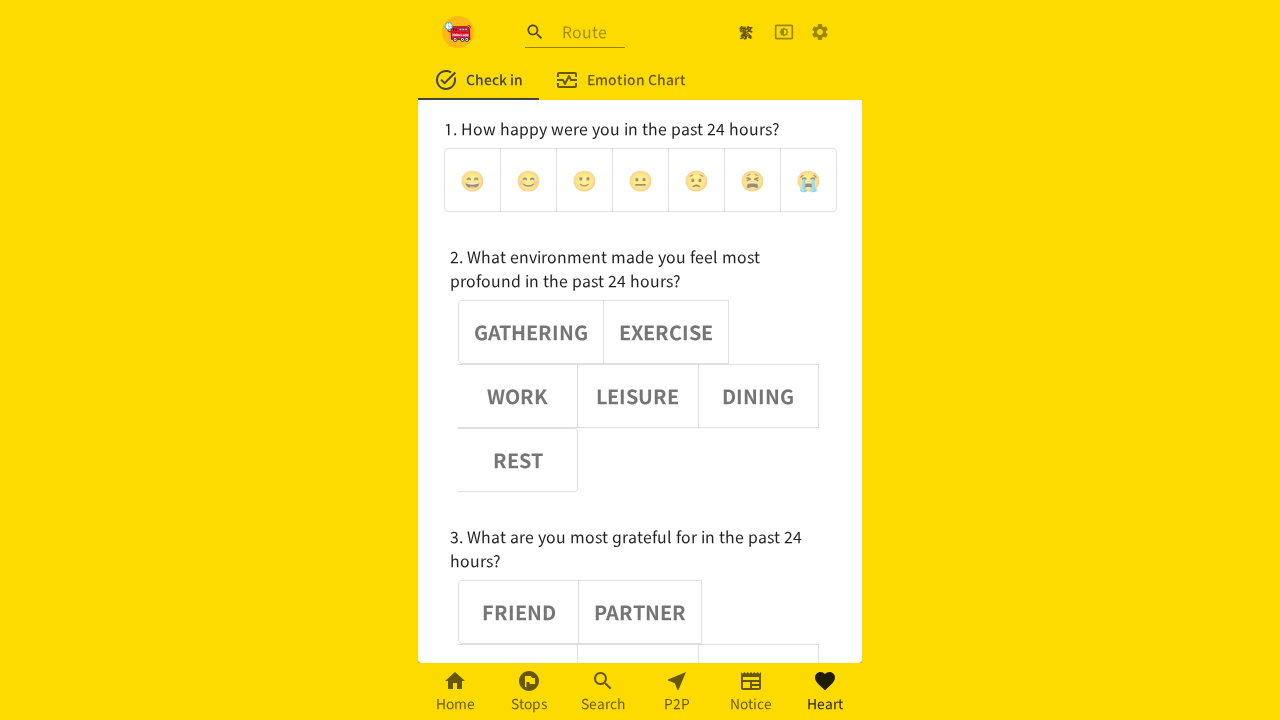

Clicked a random emoji option at (696, 180) on (//div[@role='group'])[1] >> button >> nth=4
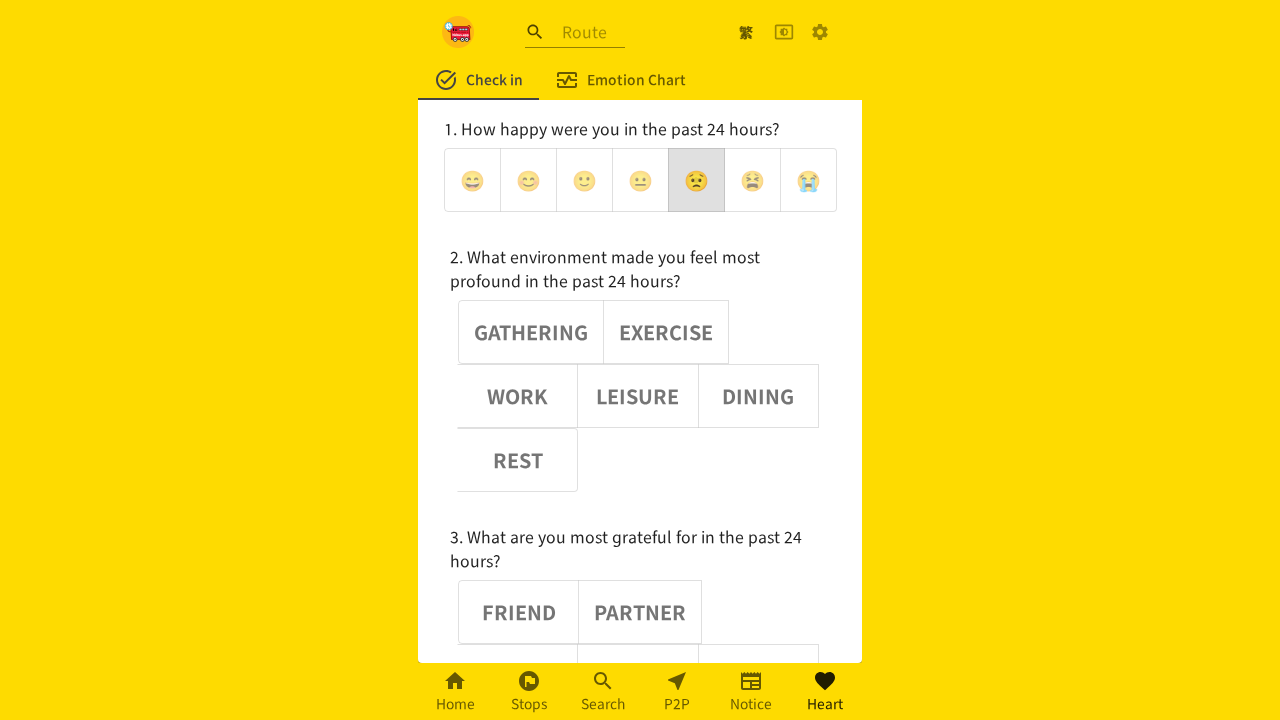

Waited 1000ms after selecting emoji
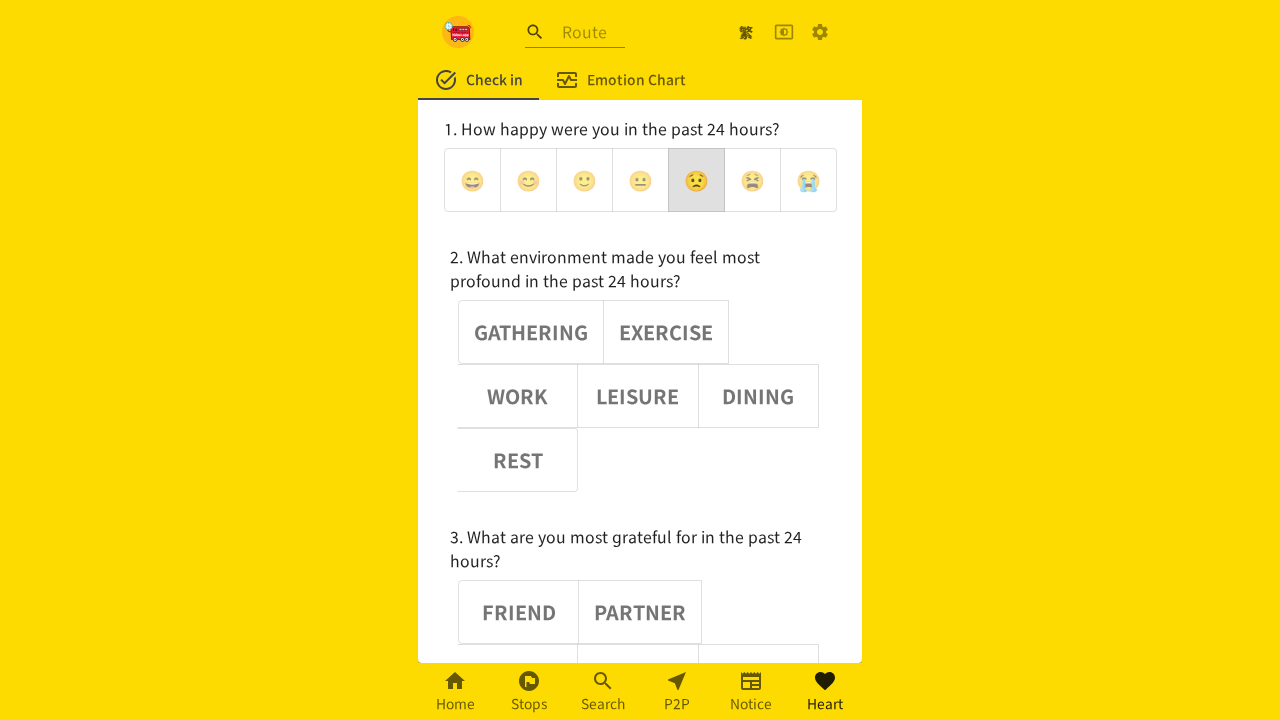

Verified OK button is still disabled with only emoji answered
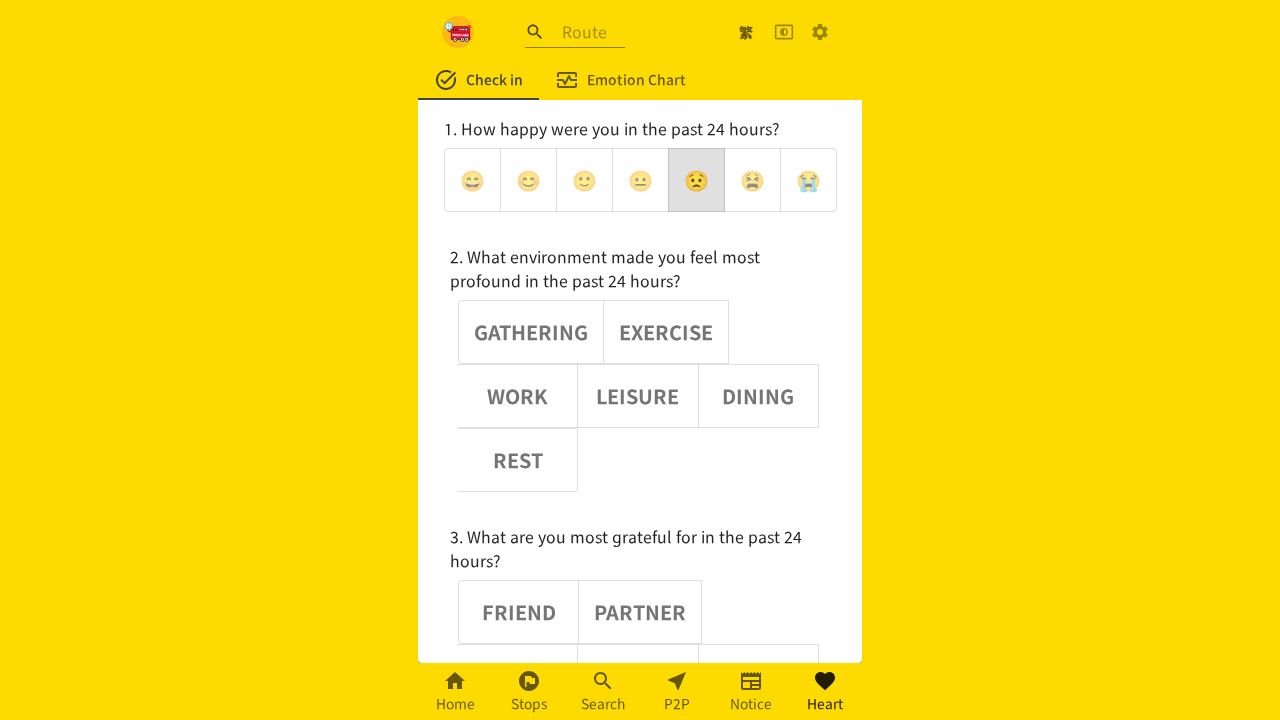

Clicked a random noun option at (518, 460) on (//div[@role='group'])[2] >> button >> nth=5
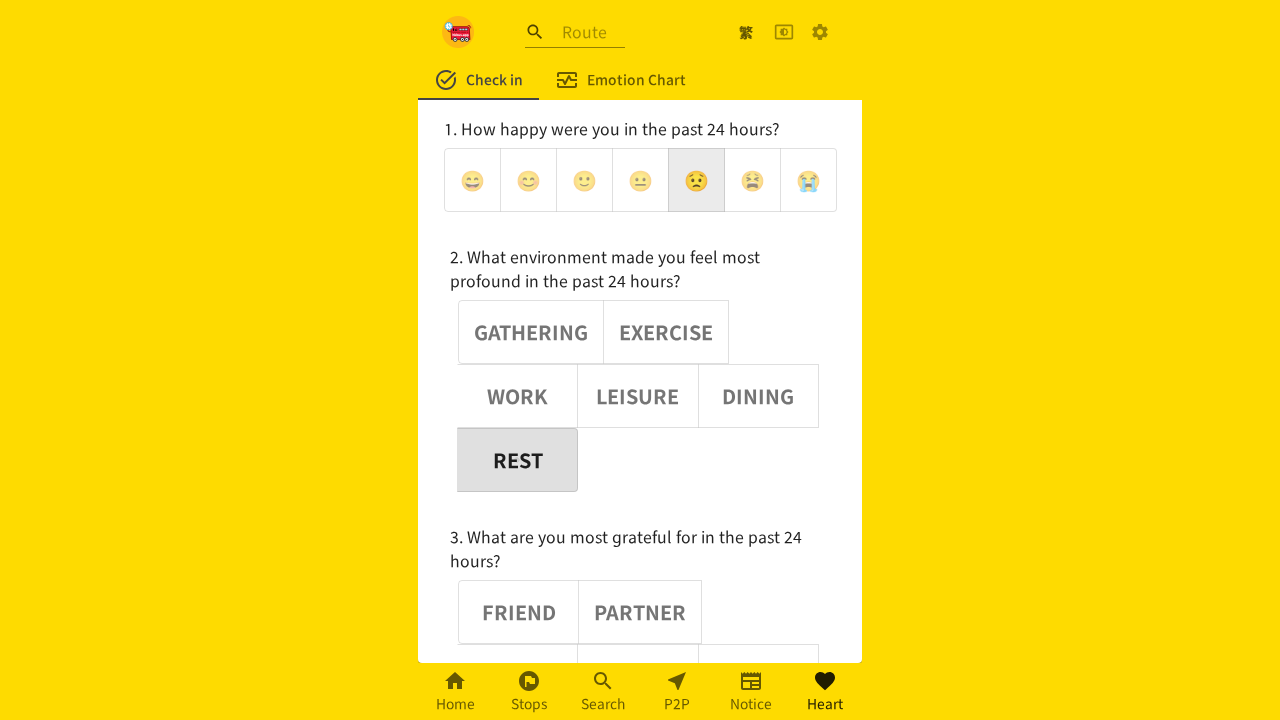

Waited 1000ms after selecting noun
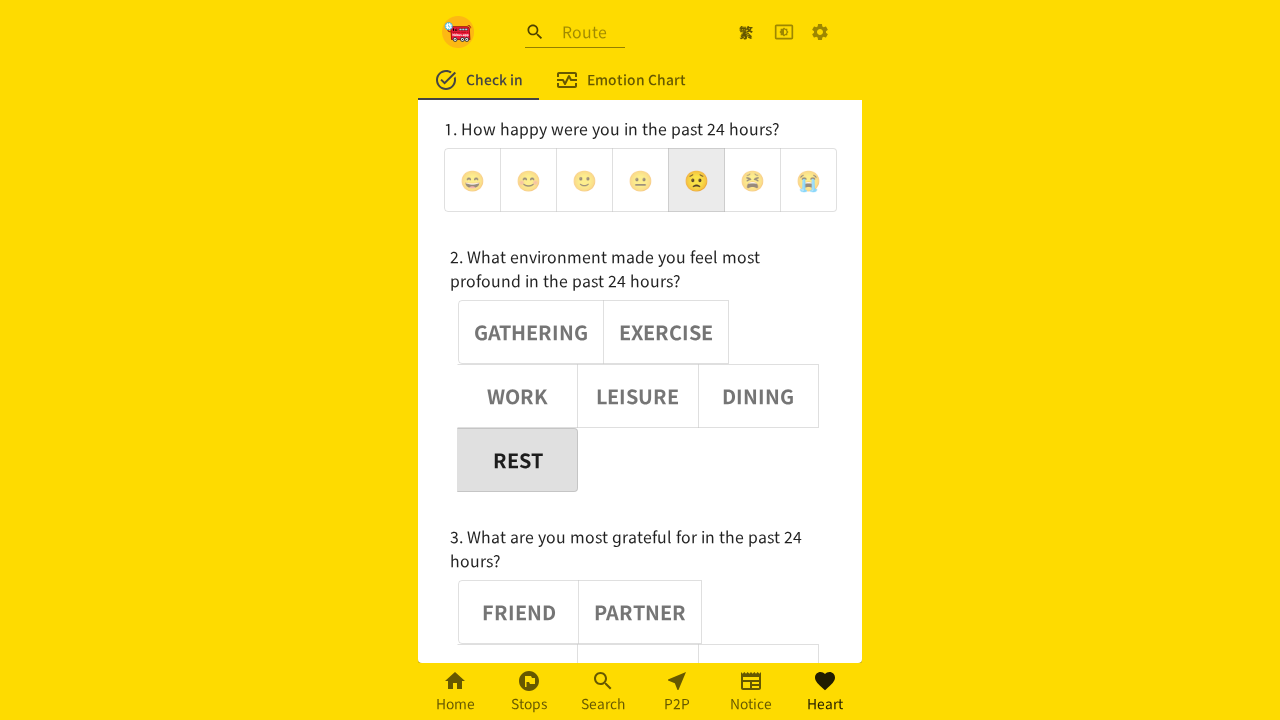

Verified OK button is still disabled with emoji and noun answered
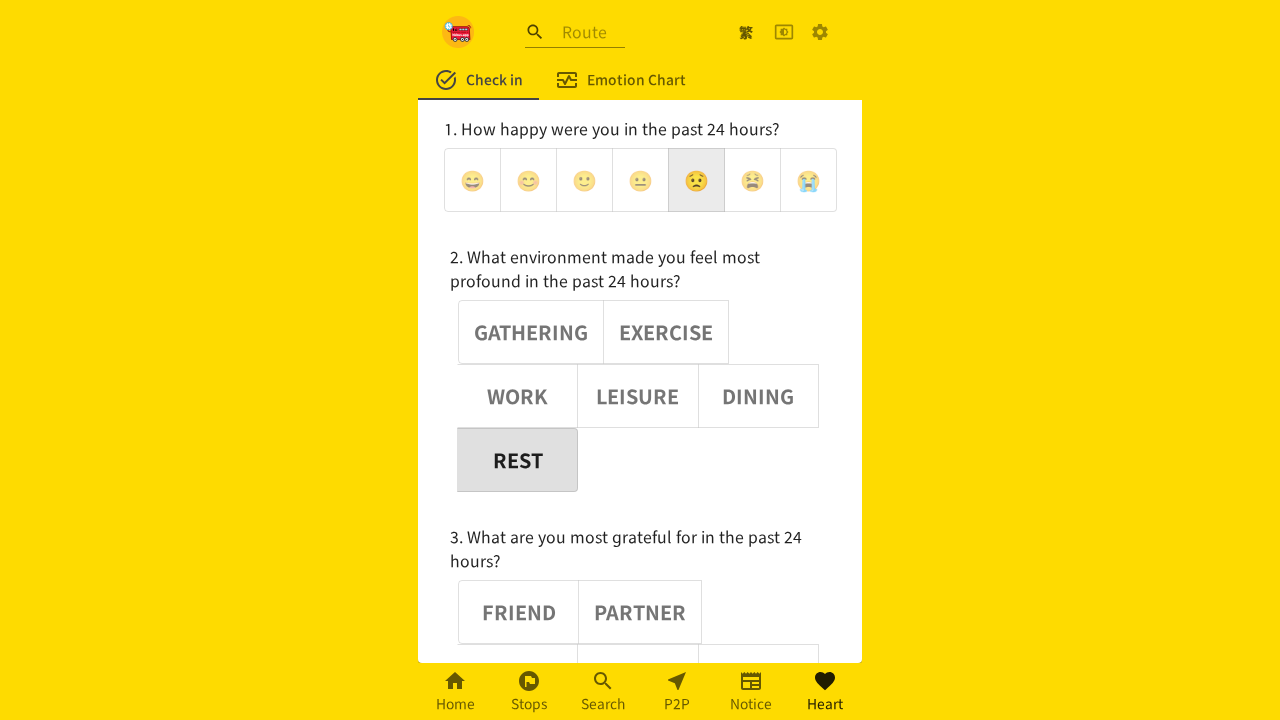

Clicked a random adjective option at (518, 631) on (//div[@role='group'])[3] >> button >> nth=2
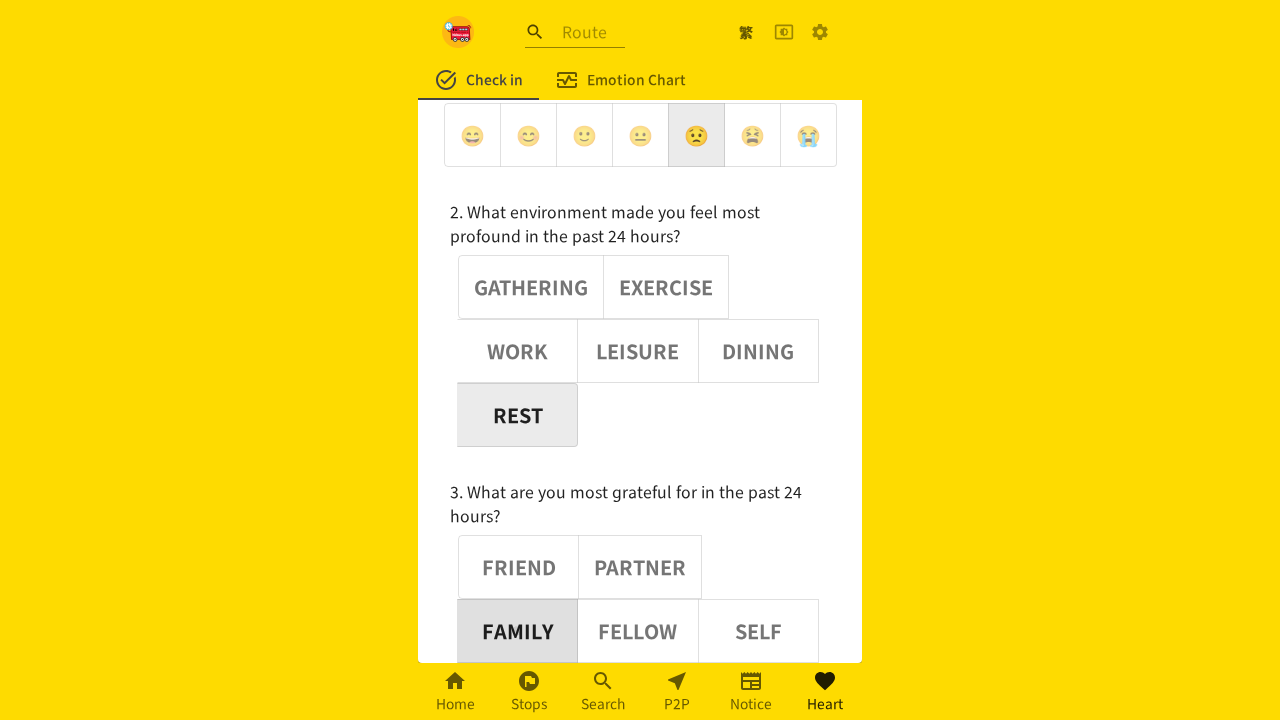

Waited 1000ms after selecting adjective
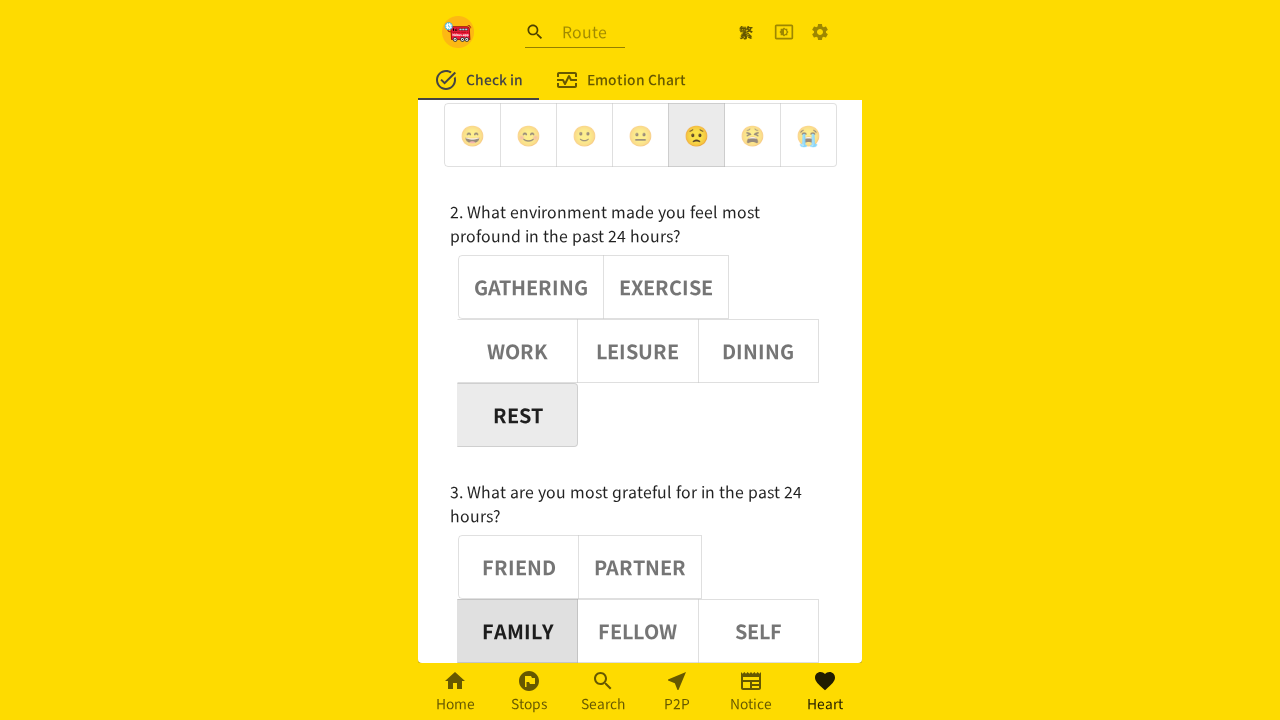

Verified OK button is enabled when all three questions answered
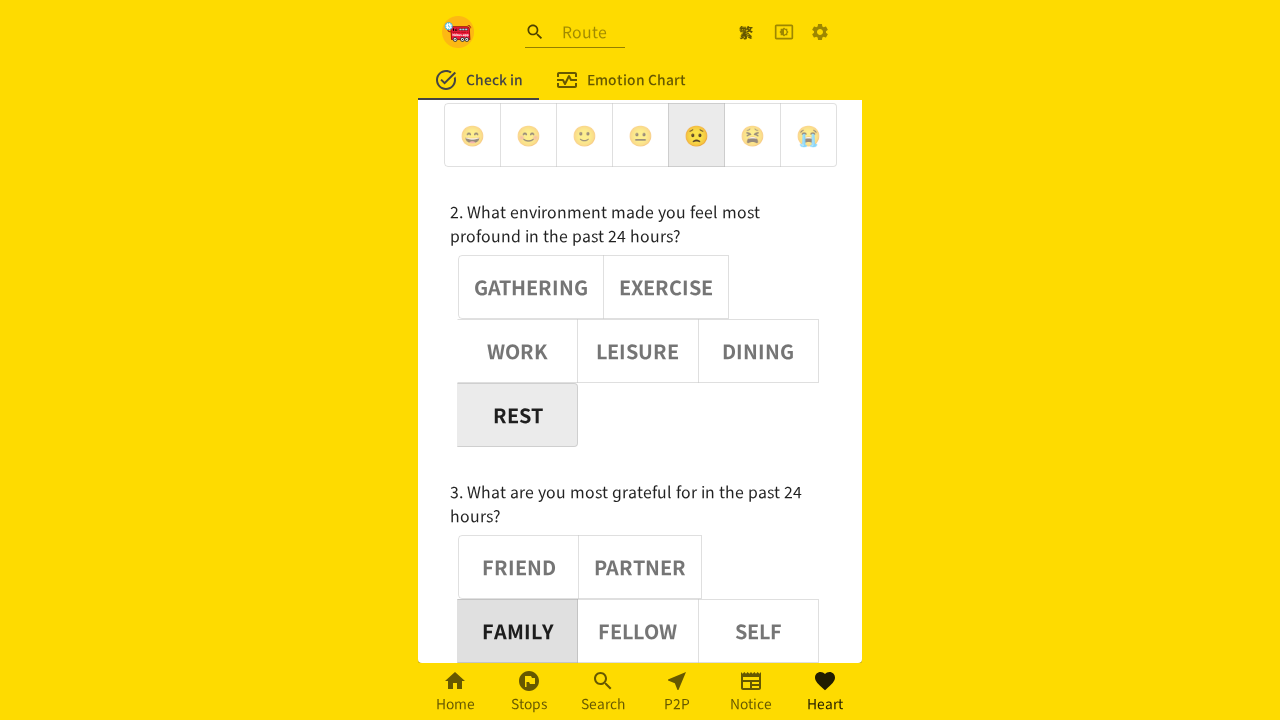

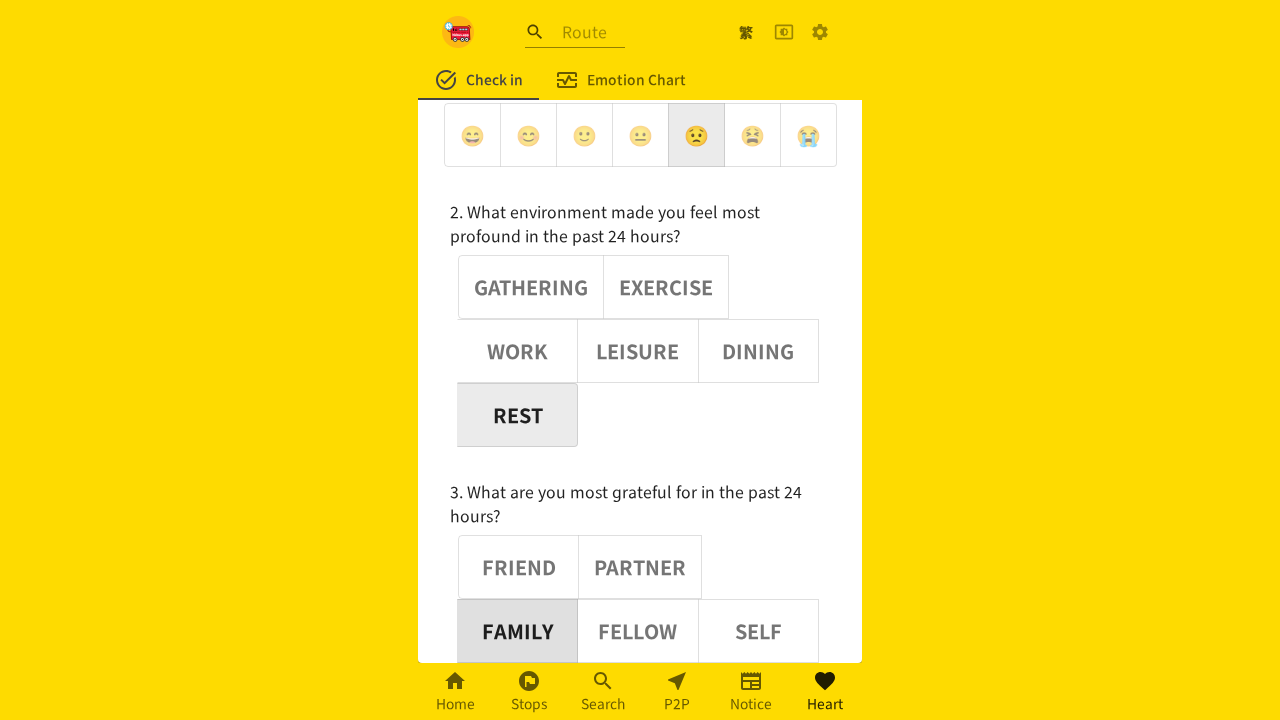